Tests stale element handling by clicking a button that removes a checkbox from the DOM

Starting URL: http://the-internet.herokuapp.com/dynamic_controls

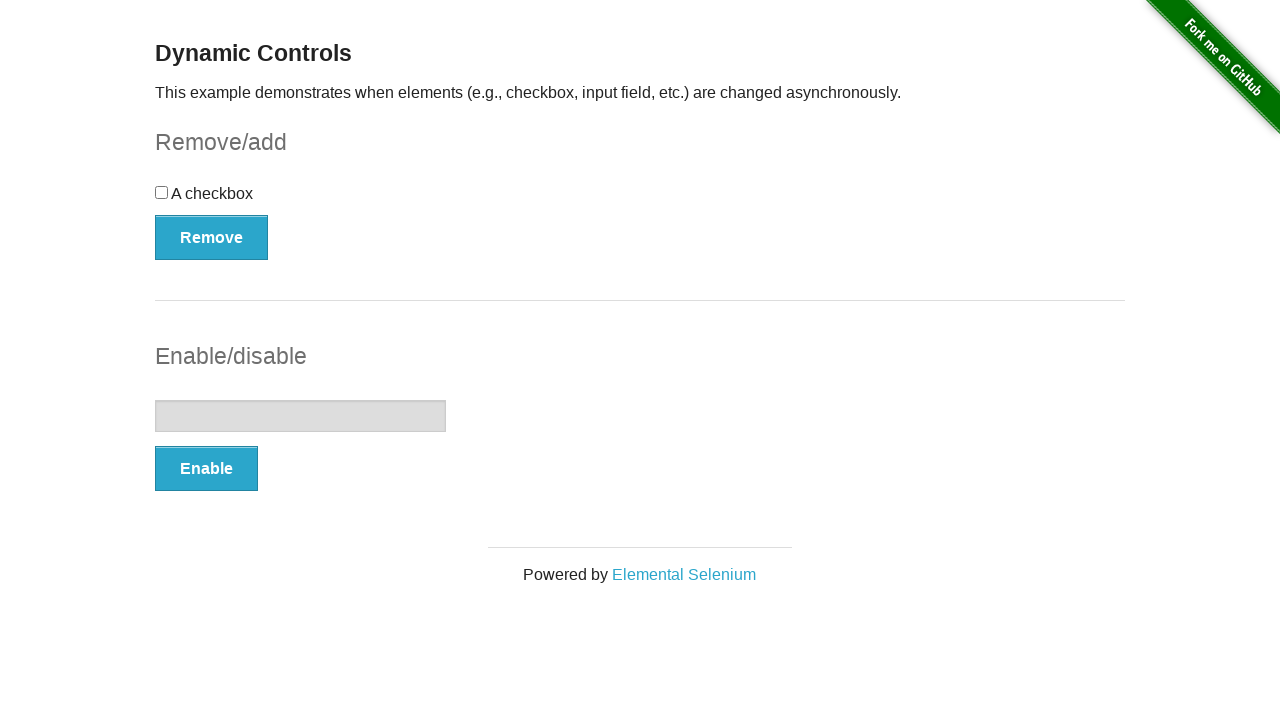

Located checkbox element before removal
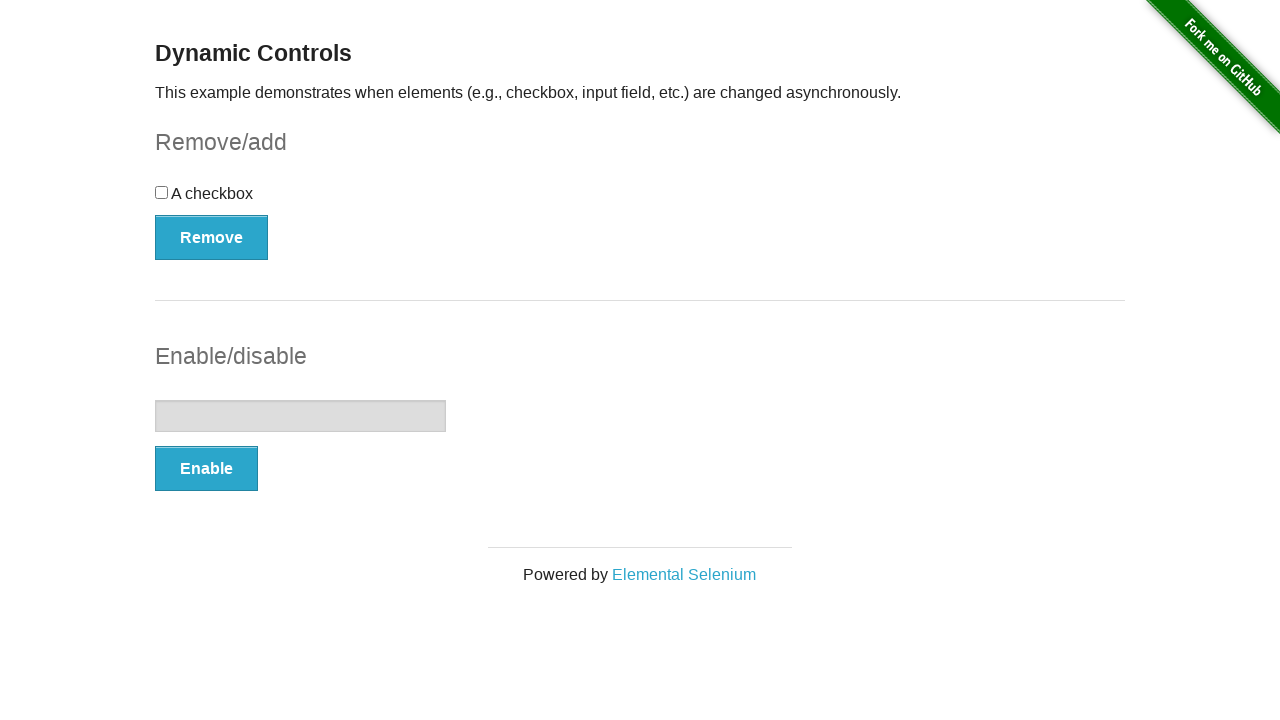

Clicked button to remove checkbox from DOM at (212, 237) on xpath=//form[@id='checkbox-example']/button[@type='button']
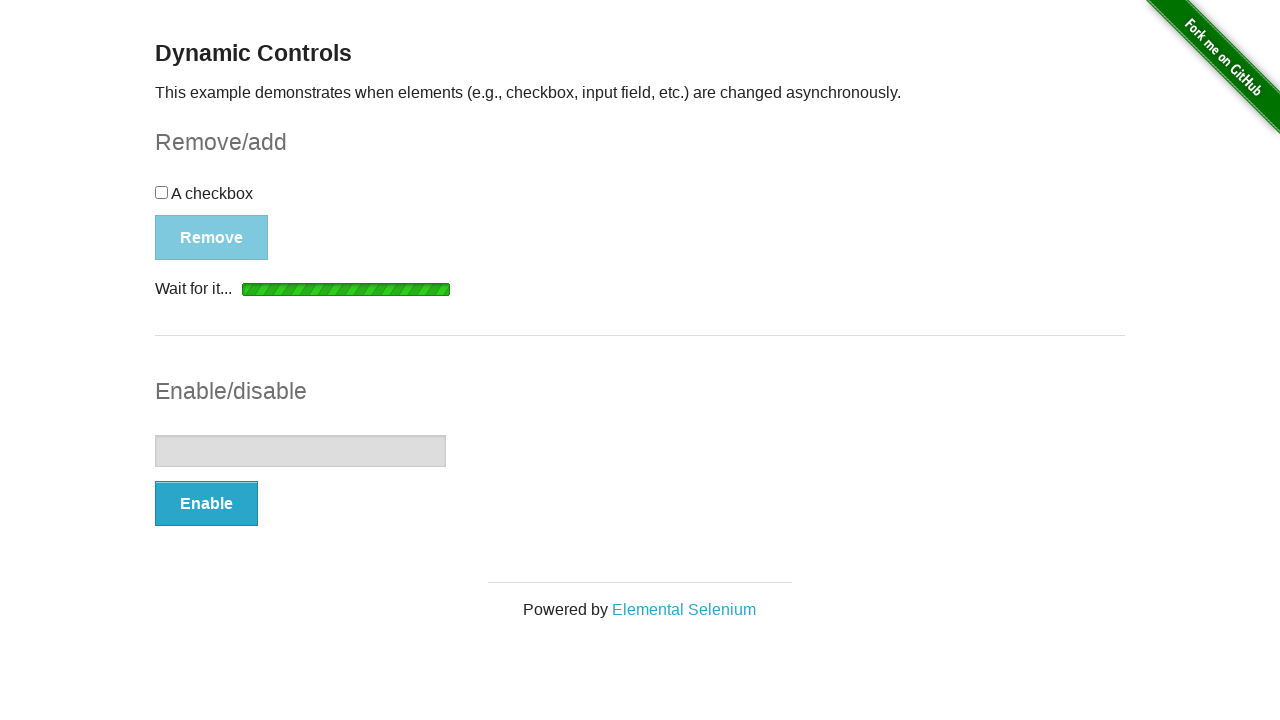

Confirmed checkbox has been removed from DOM (detached)
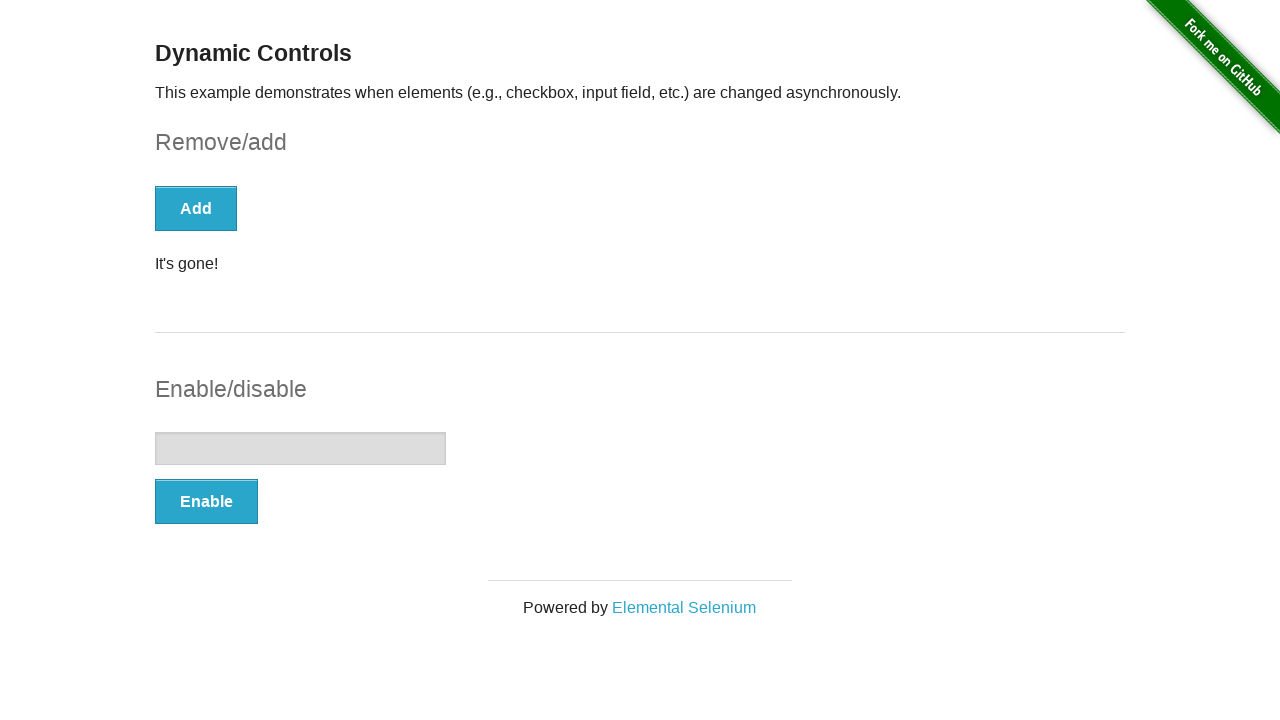

Verified checkbox element count is 0 (assertion passed)
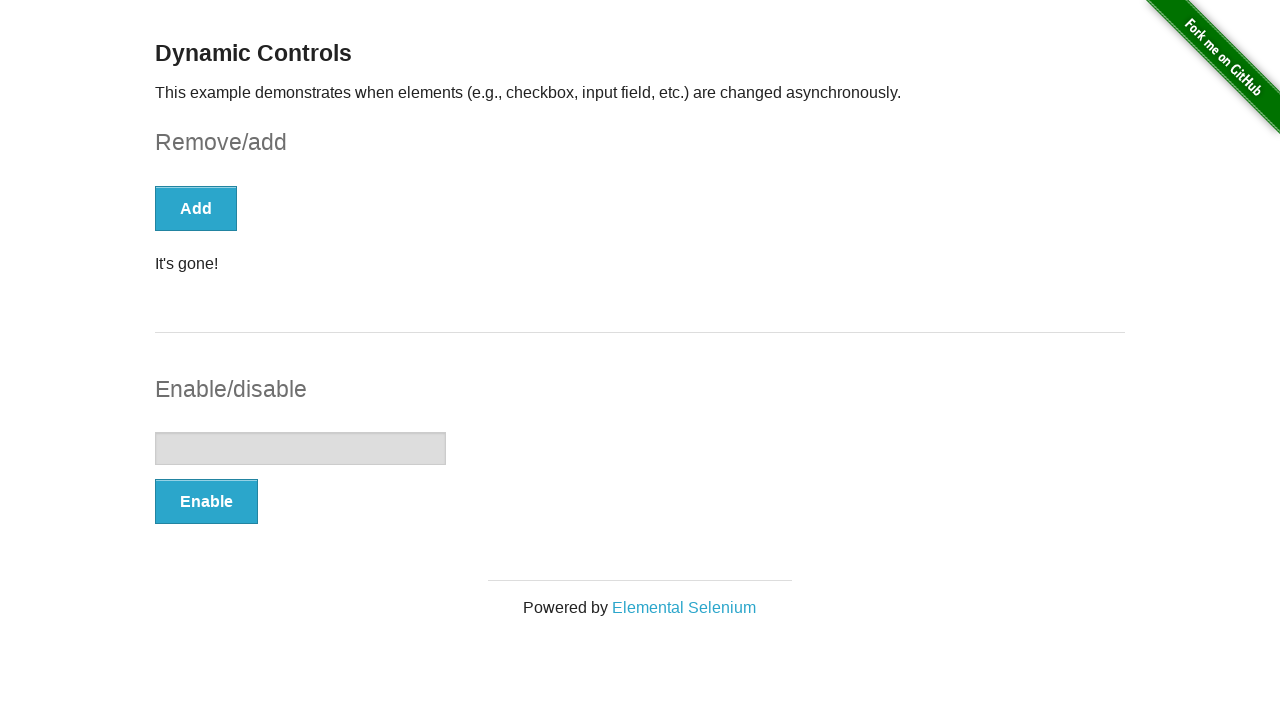

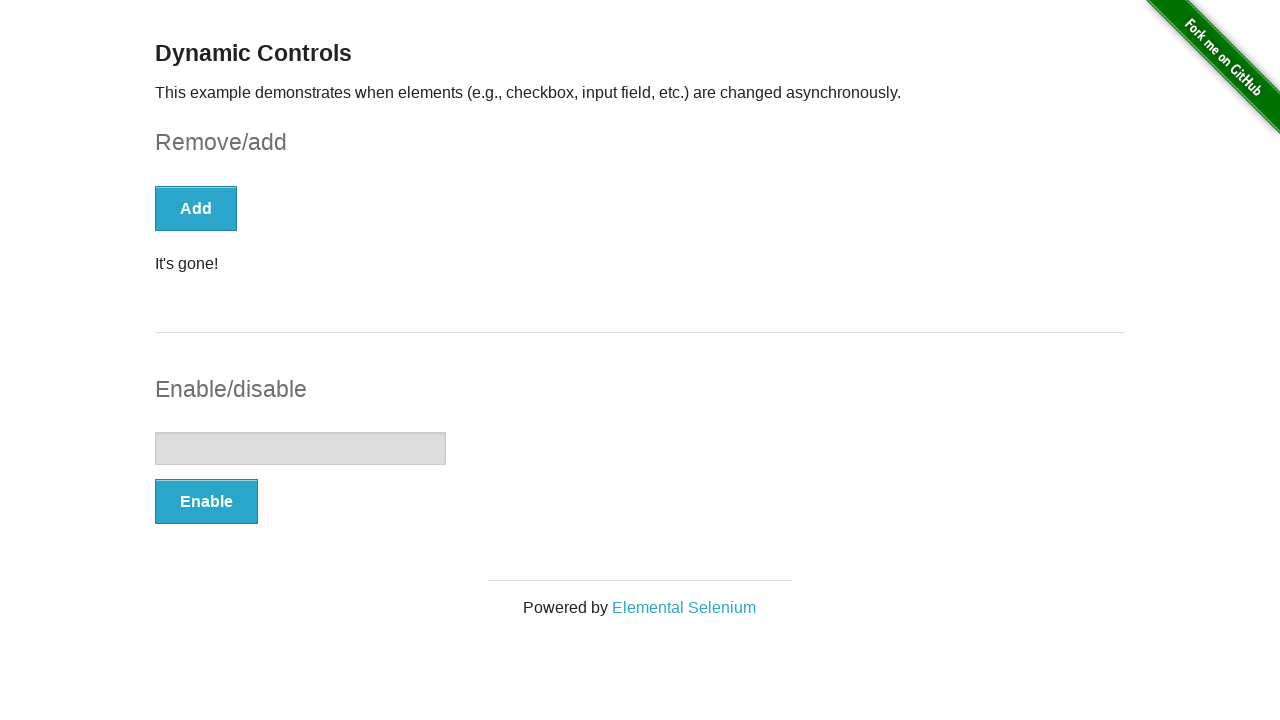